Tests mouse and keyboard actions by entering text in a first name field, double-clicking to select it, copying the text using Ctrl+C, then pasting it into the last name field using Ctrl+V.

Starting URL: http://demo.automationtesting.in/Register.html

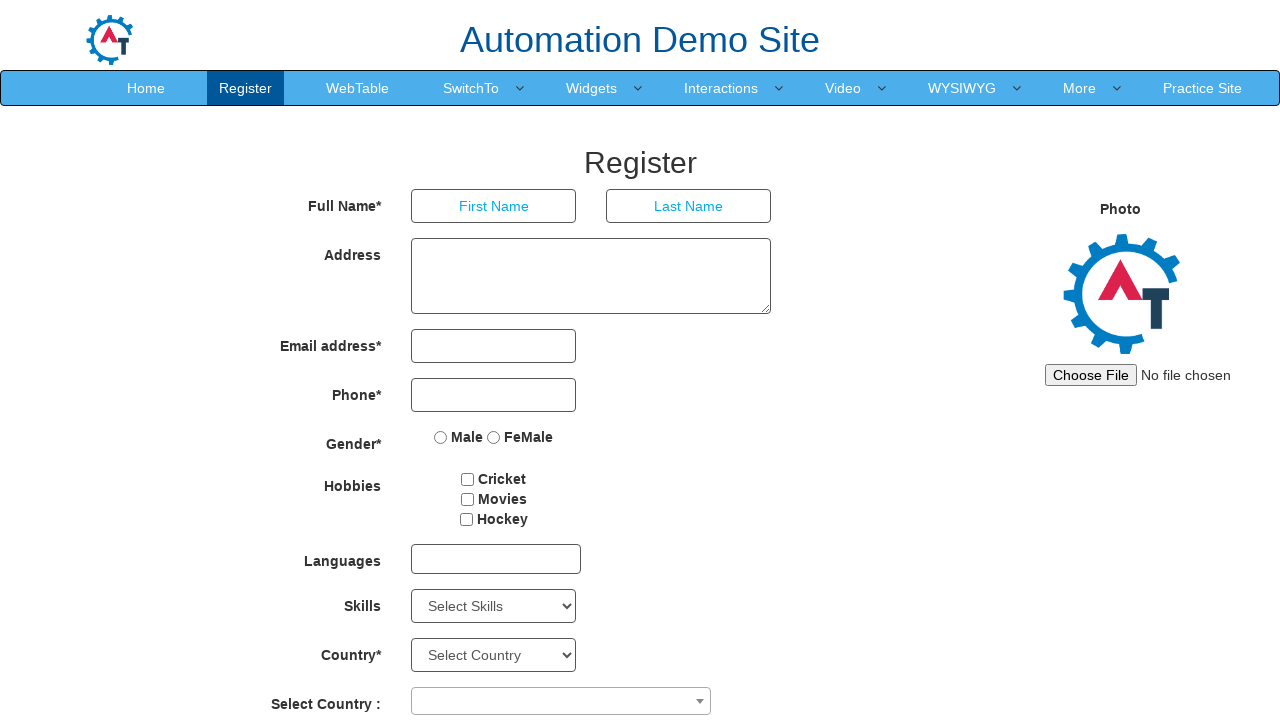

Filled first name field with 'admin' on input[placeholder='First Name']
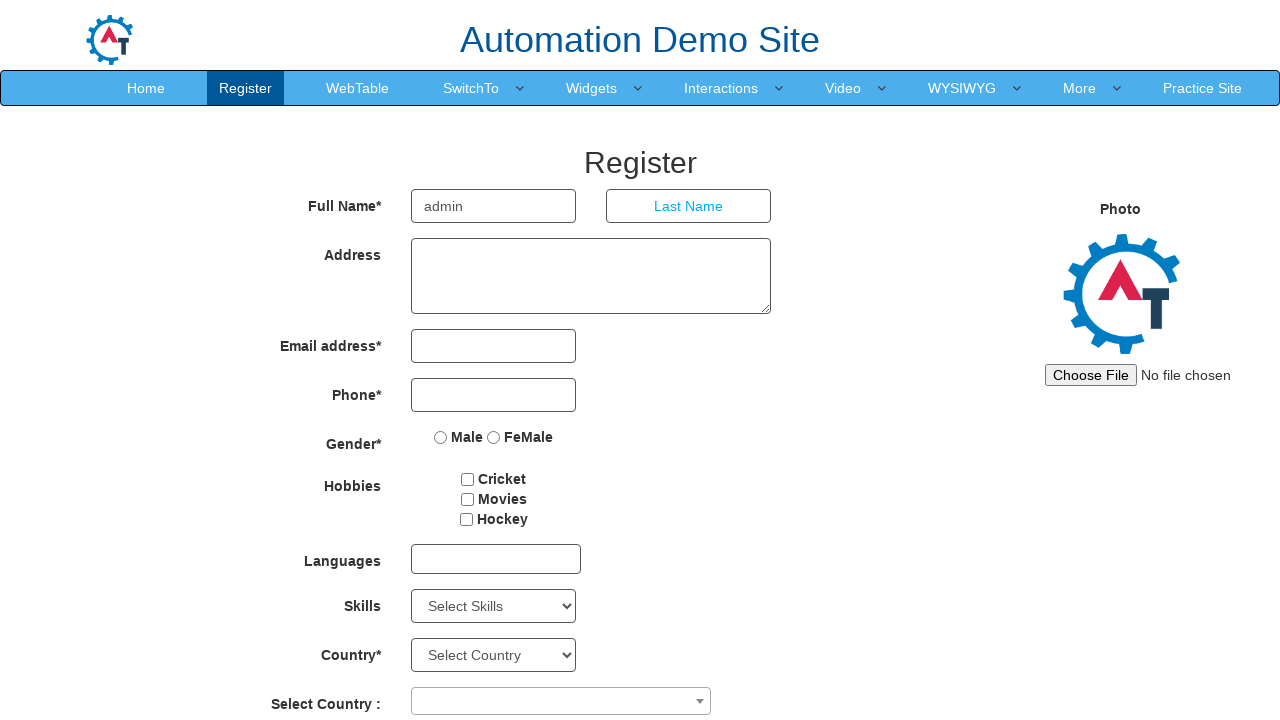

Double-clicked first name field to select all text at (494, 206) on input[placeholder='First Name']
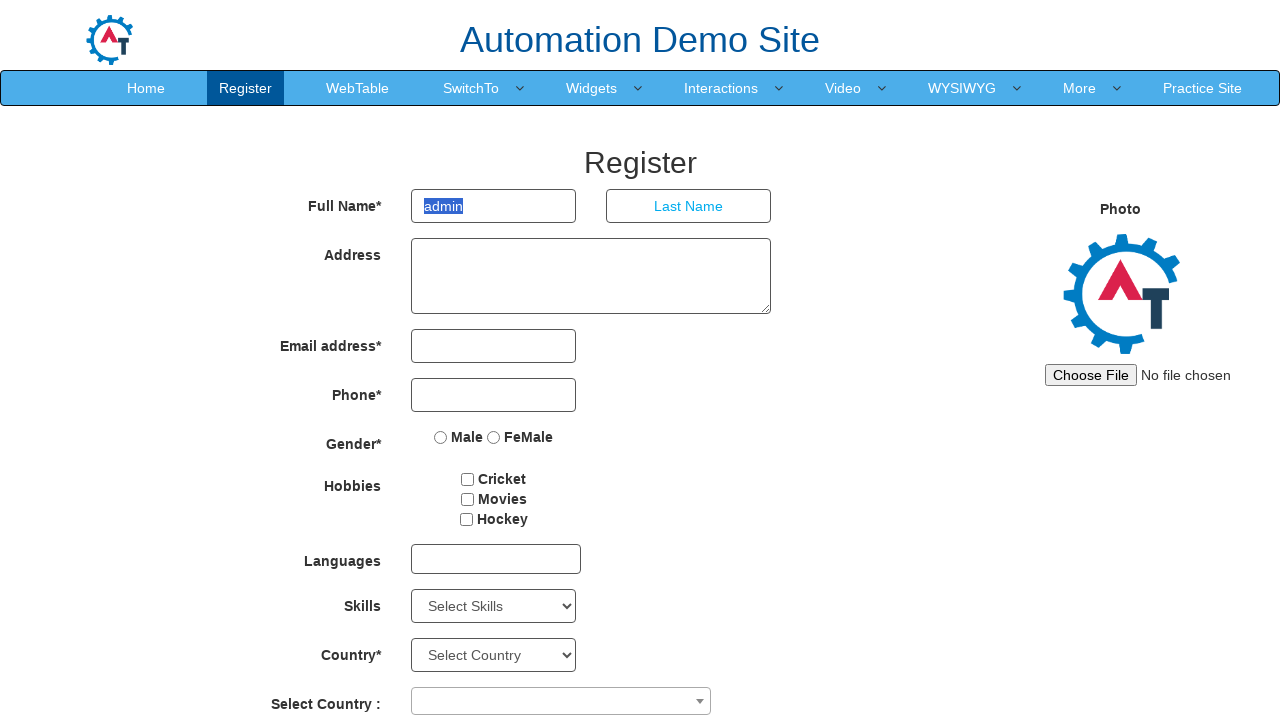

Copied selected text from first name field using Ctrl+C
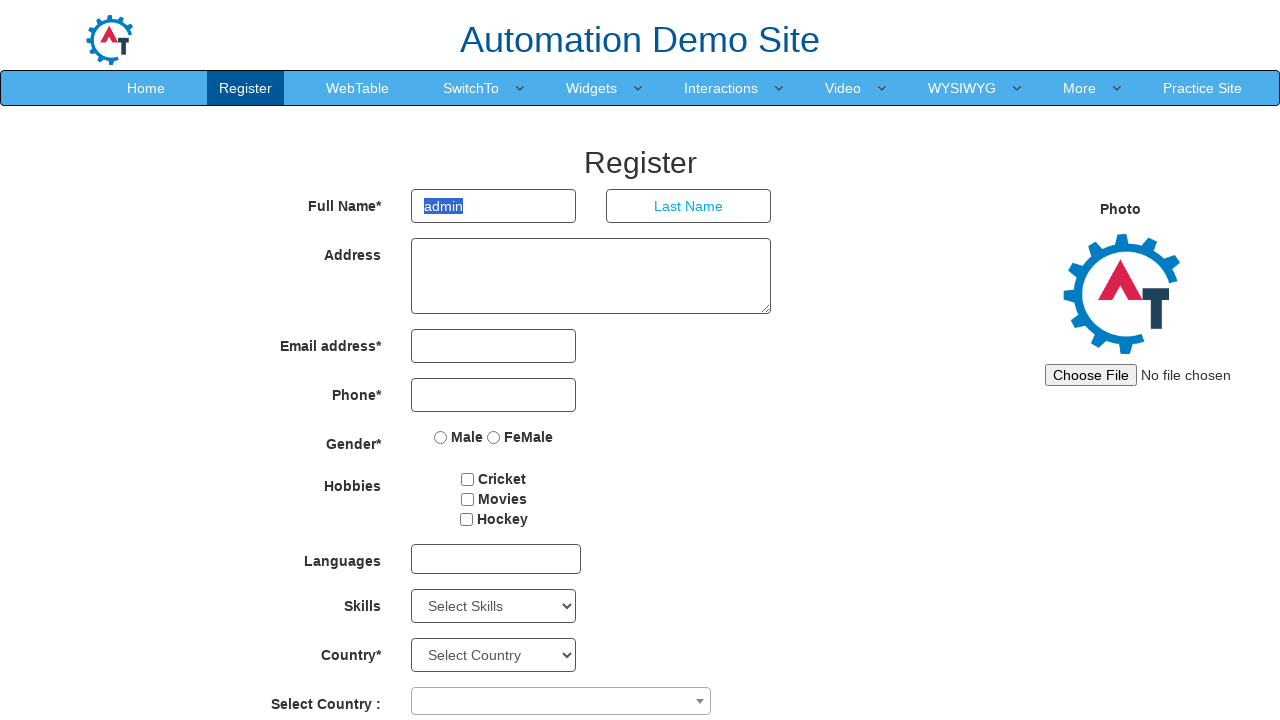

Clicked on last name field at (689, 206) on input[placeholder='Last Name']
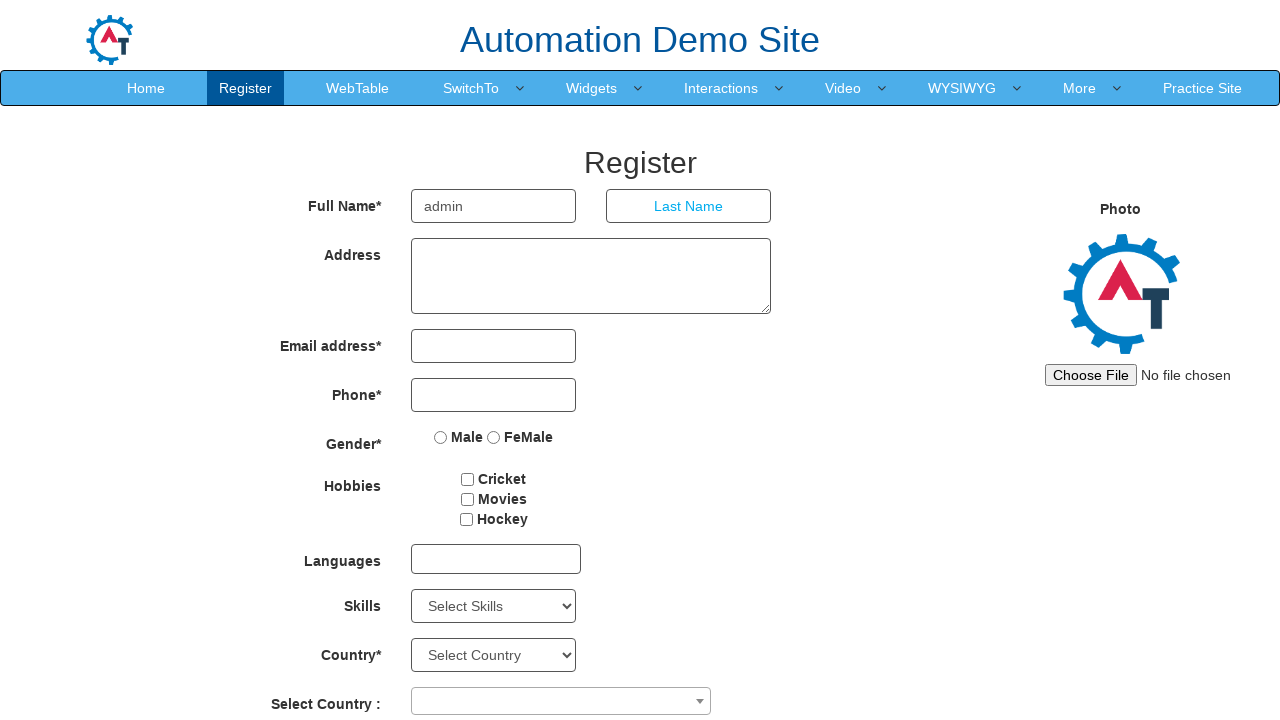

Pasted copied text into last name field using Ctrl+V
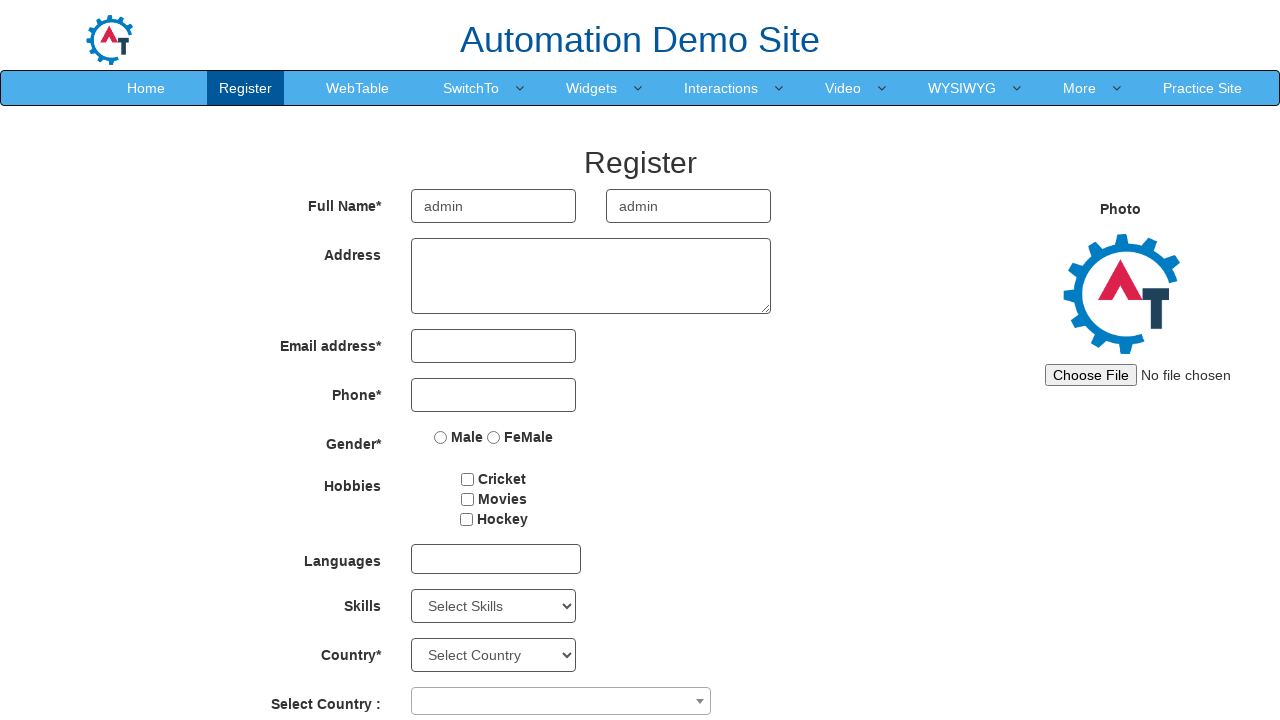

Waited 500ms to verify paste action completed
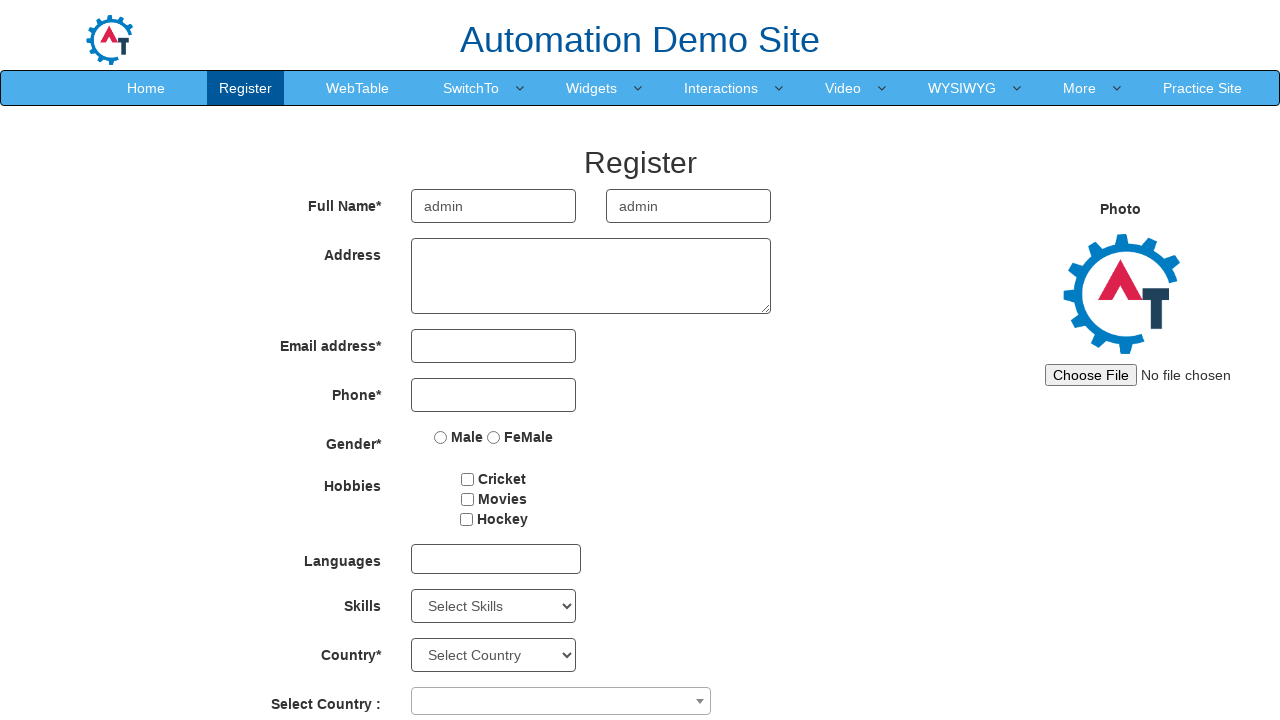

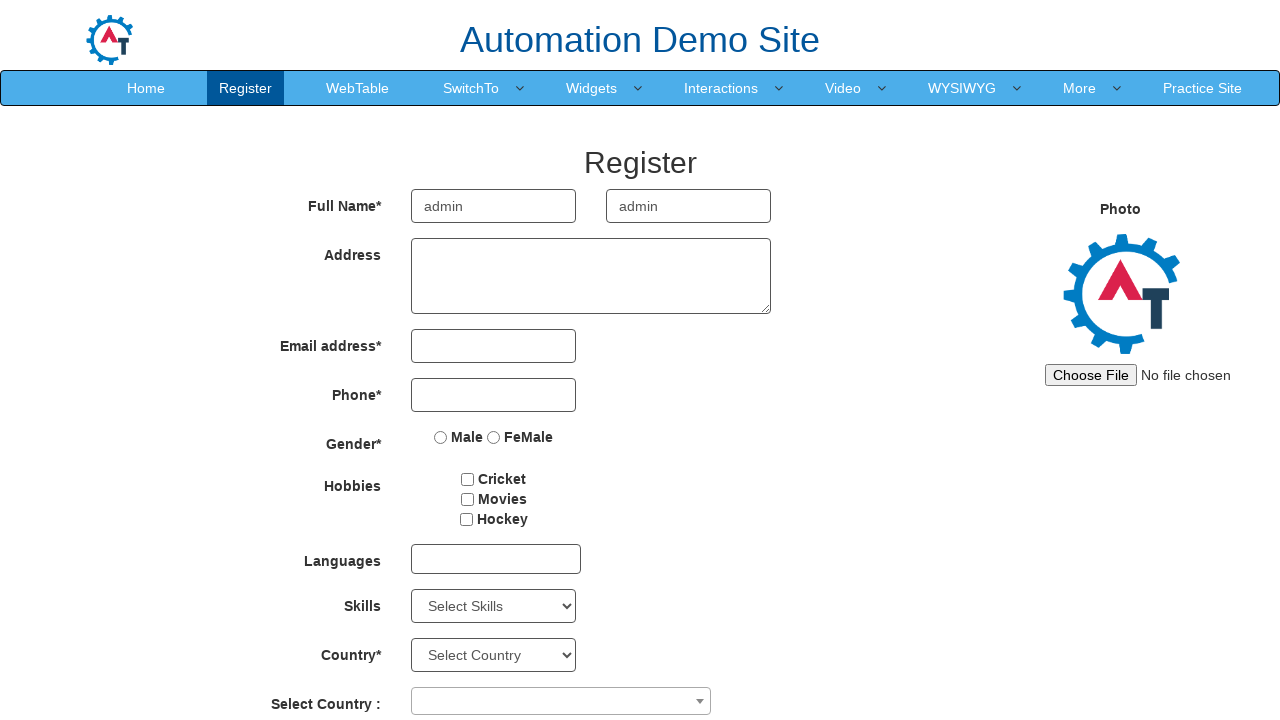